Creates todo items, starts editing one, then cancels with Escape key

Starting URL: https://demo.playwright.dev/todomvc

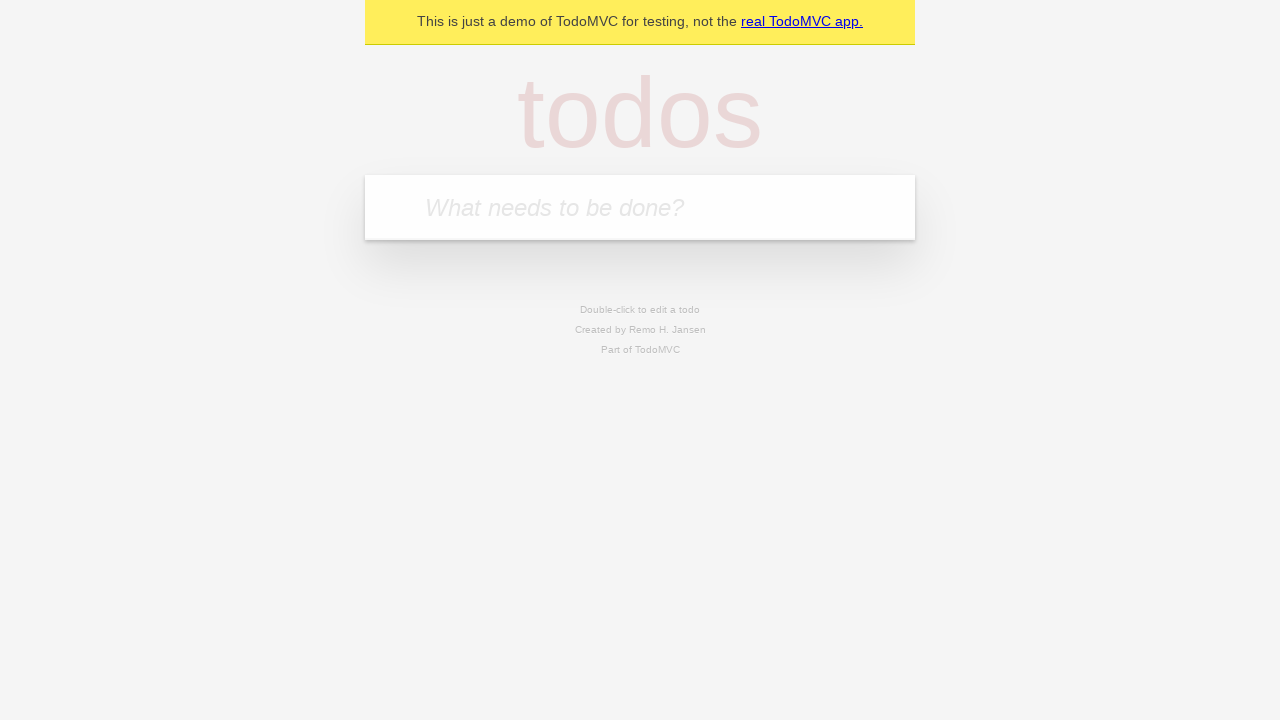

Filled first todo input with 'buy some cheese' on .new-todo
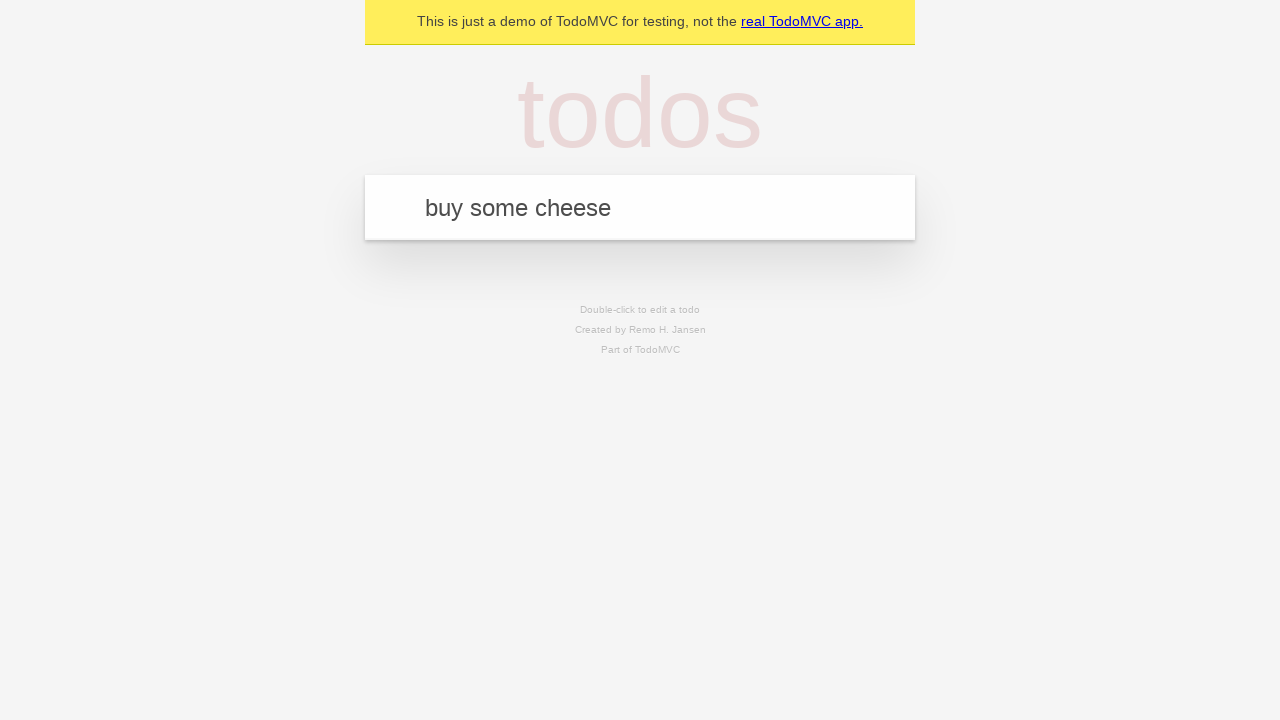

Pressed Enter to create first todo item on .new-todo
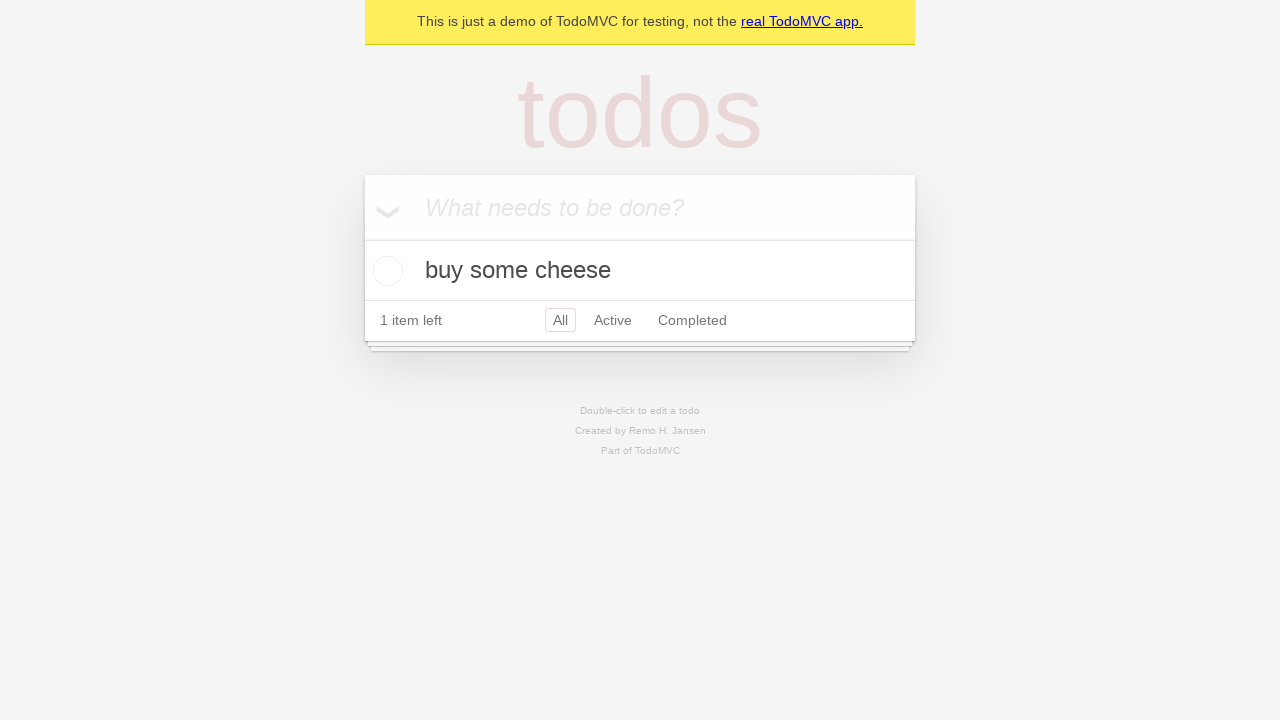

Filled second todo input with 'feed the cat' on .new-todo
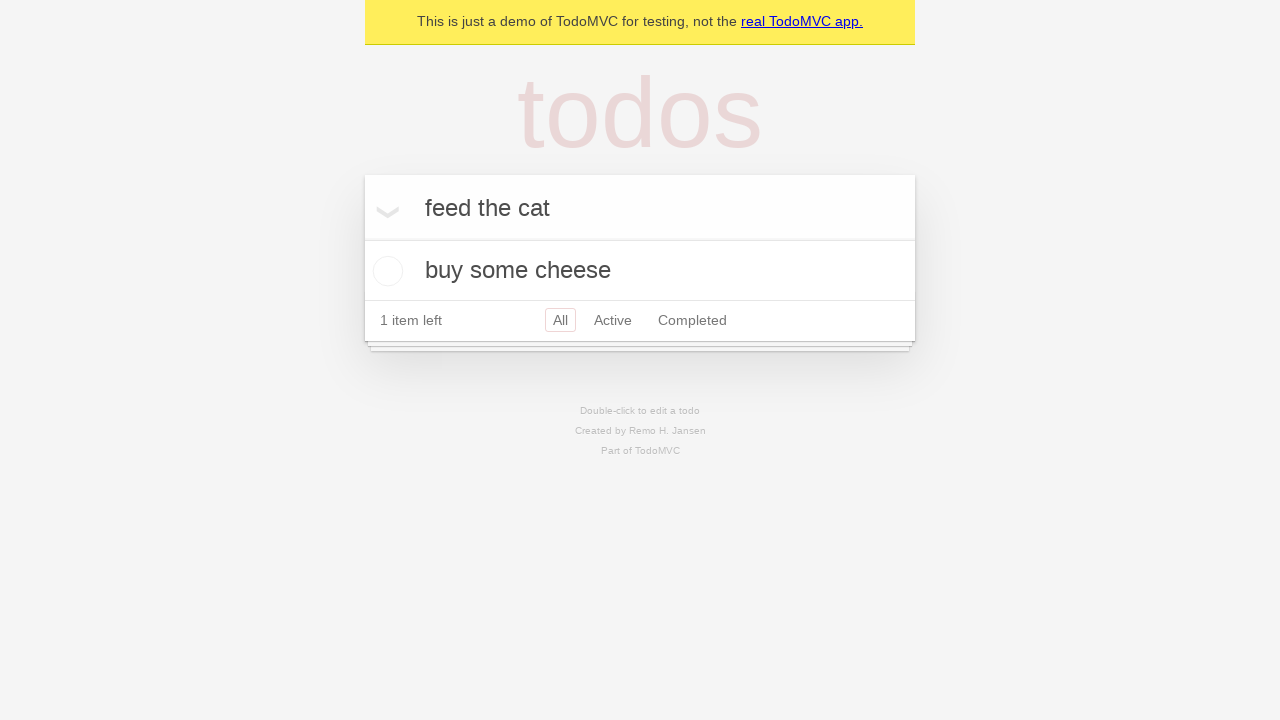

Pressed Enter to create second todo item on .new-todo
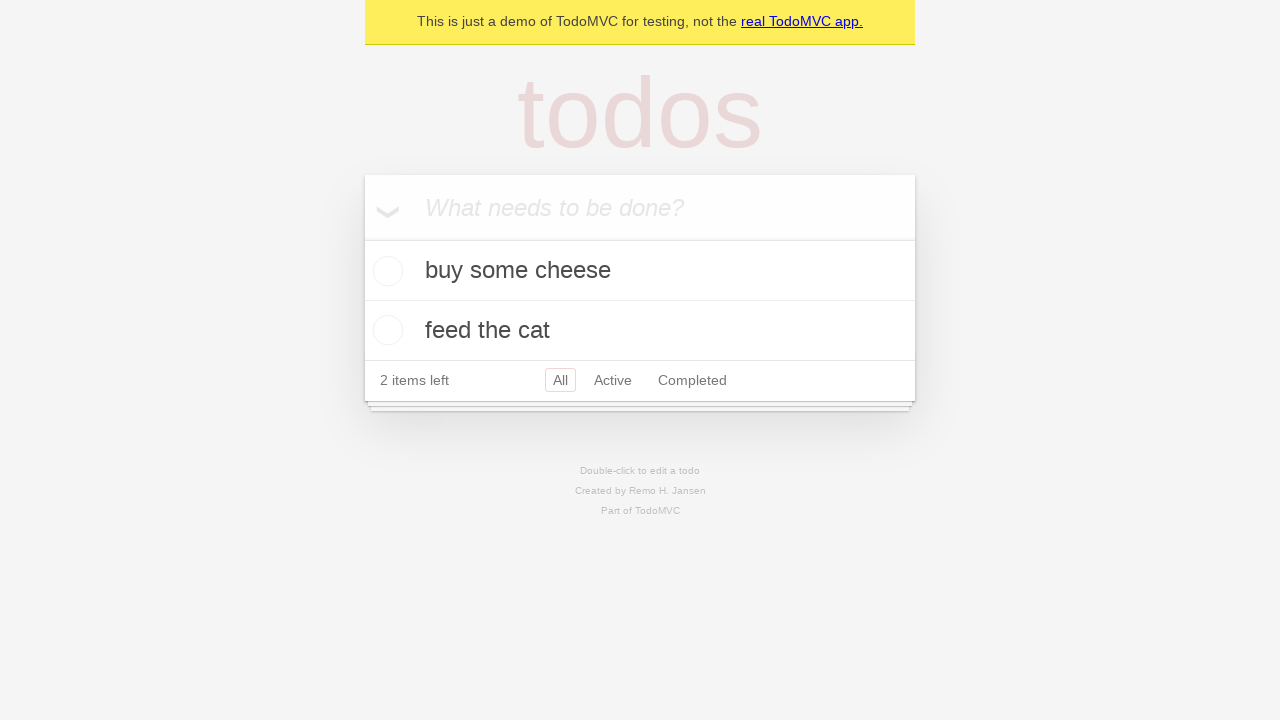

Filled third todo input with 'book a doctors appointment' on .new-todo
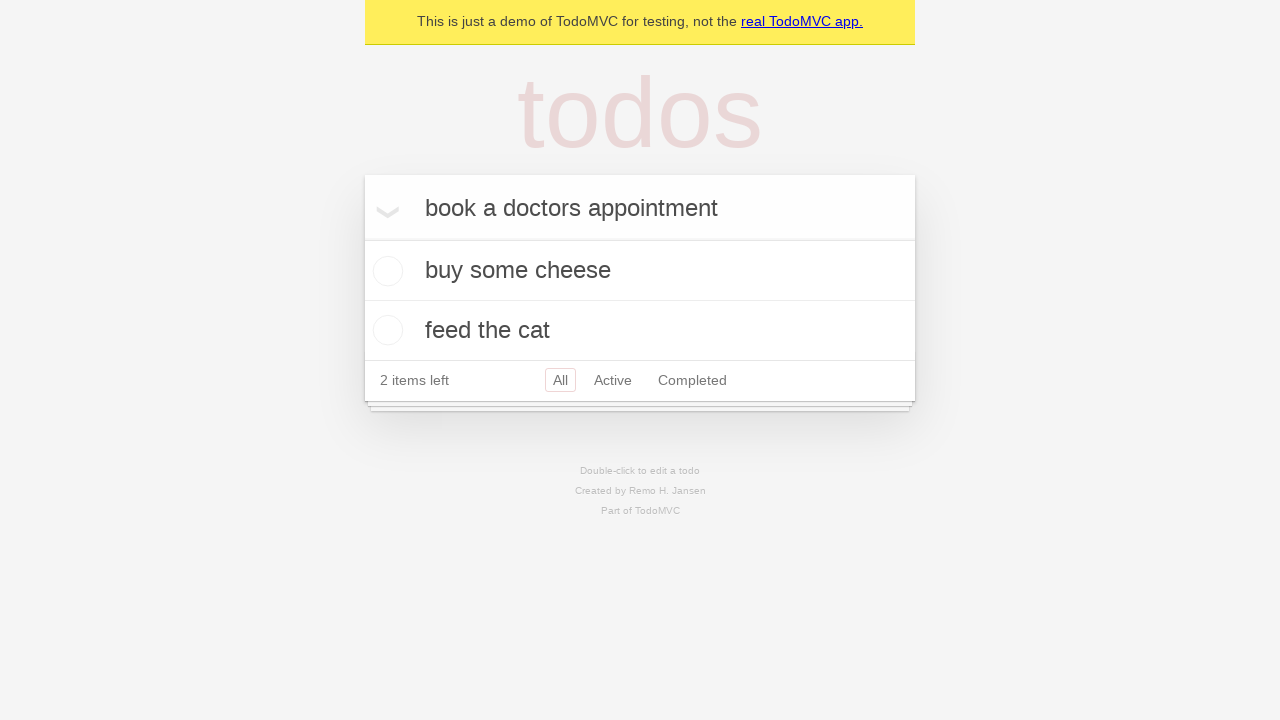

Pressed Enter to create third todo item on .new-todo
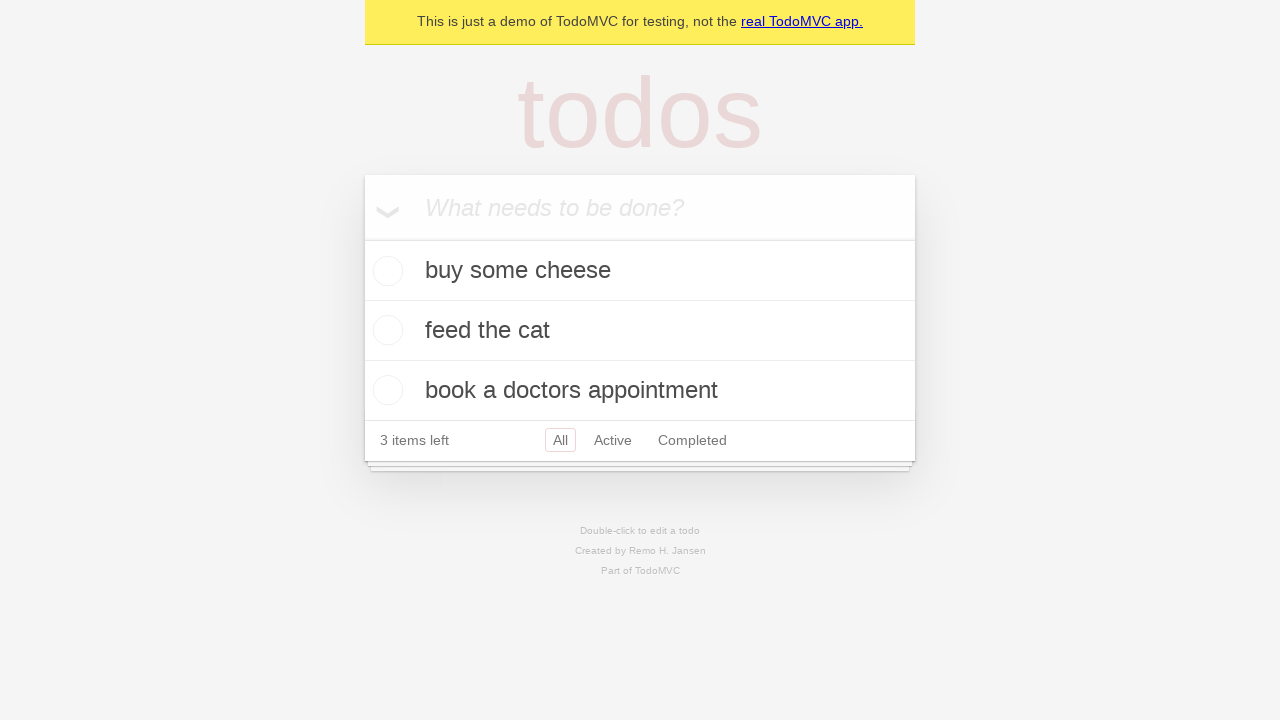

Located all todo items in the list
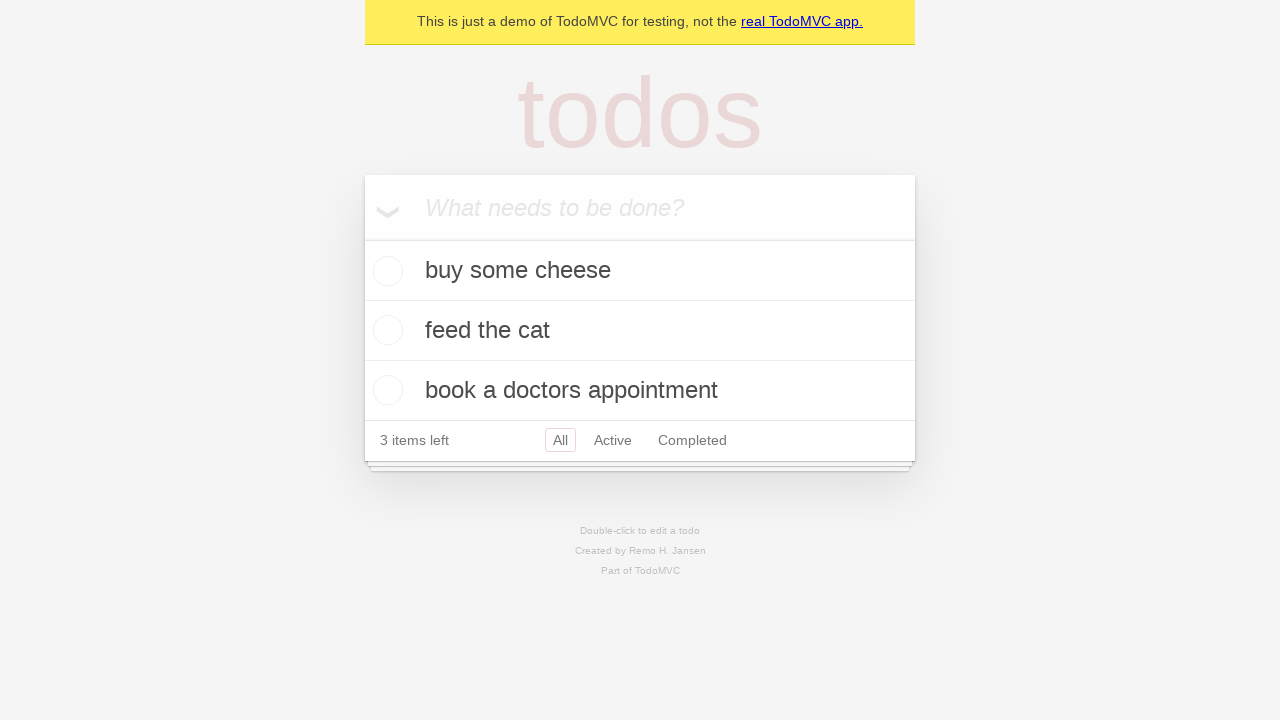

Double-clicked second todo item to enter edit mode at (640, 331) on .todo-list li >> nth=1
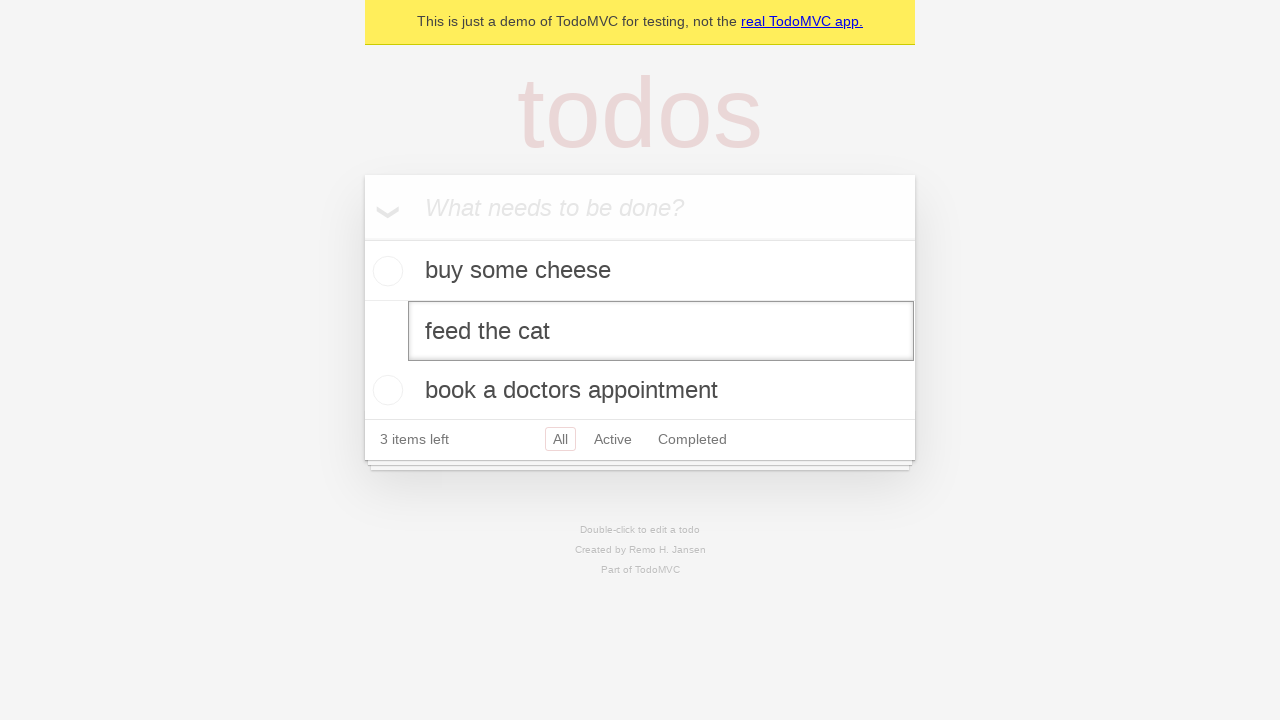

Pressed Escape to cancel editing of second todo item on .todo-list li >> nth=1 >> .edit
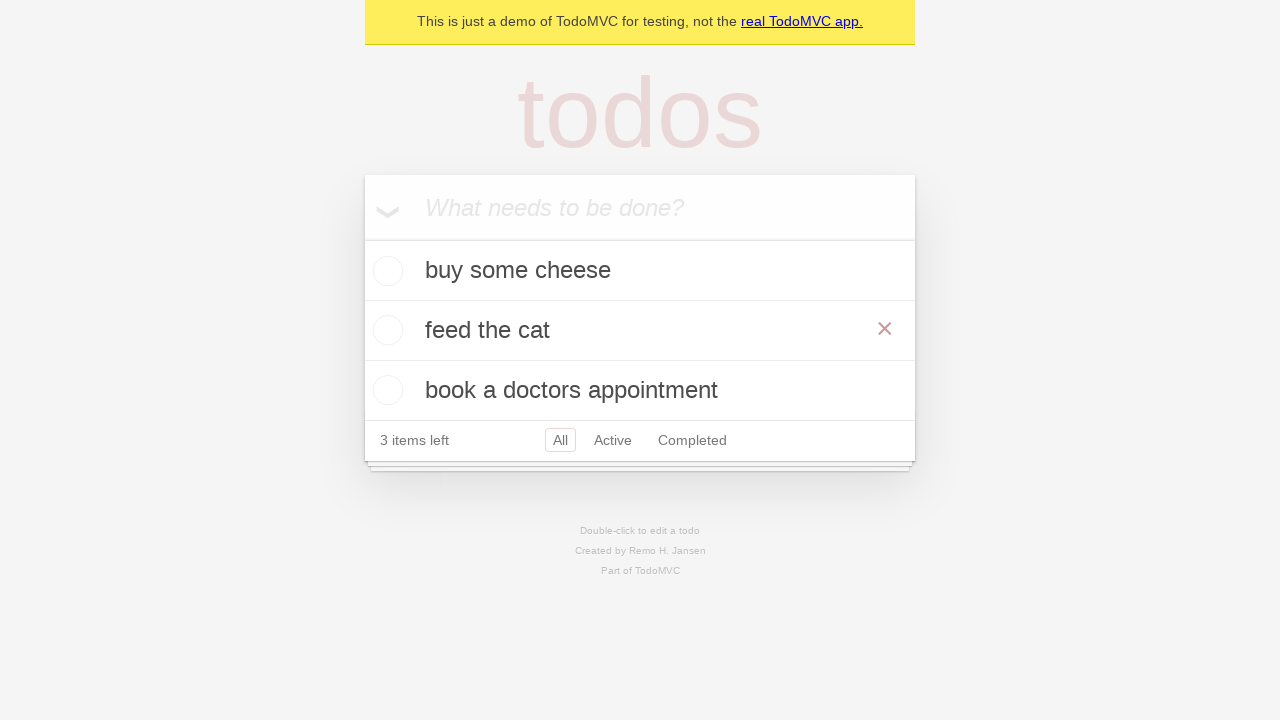

Verified todo list items are still visible after canceling edit
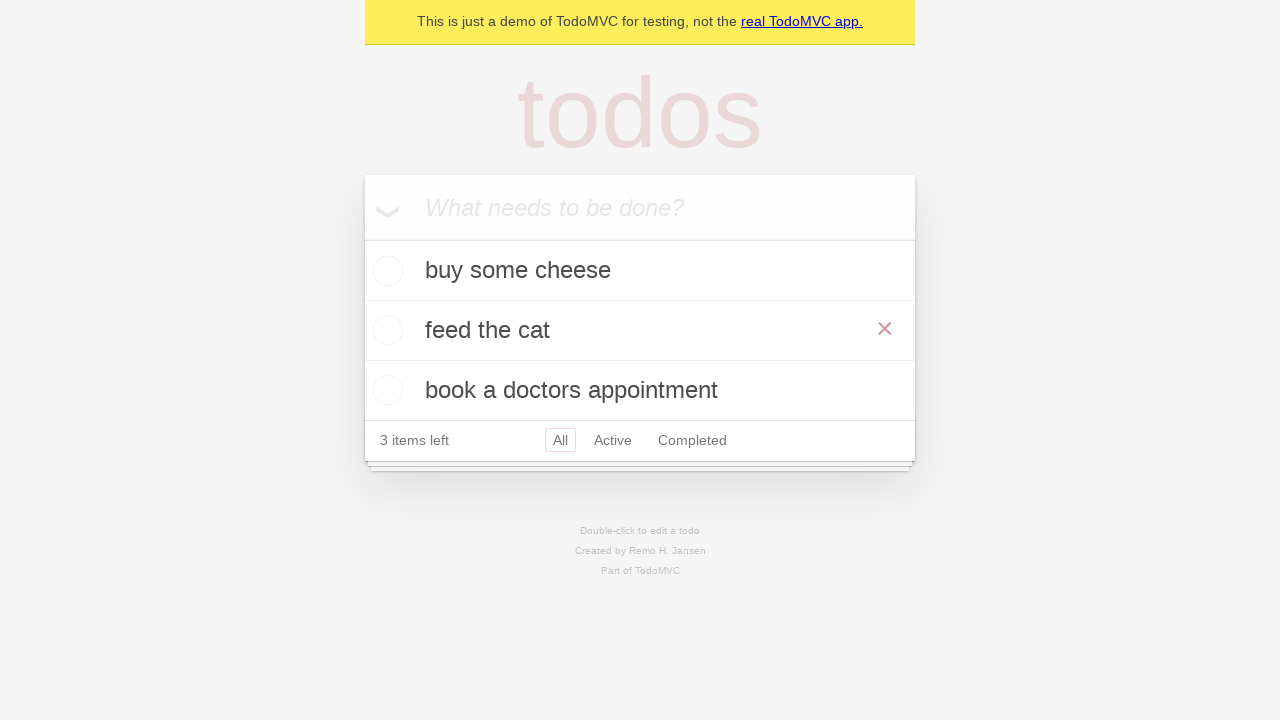

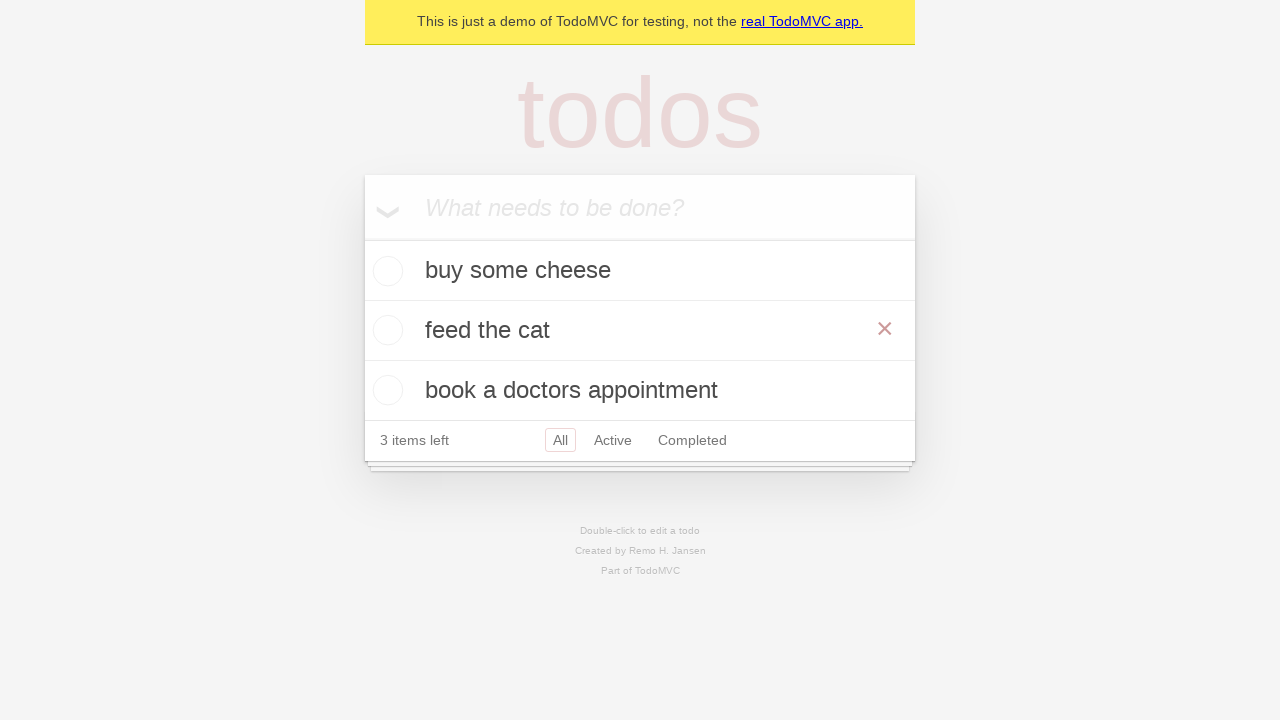